Tests dynamic properties of page elements including button state changes, color changes, and visibility changes after time delays

Starting URL: https://demoqa.com/dynamic-properties

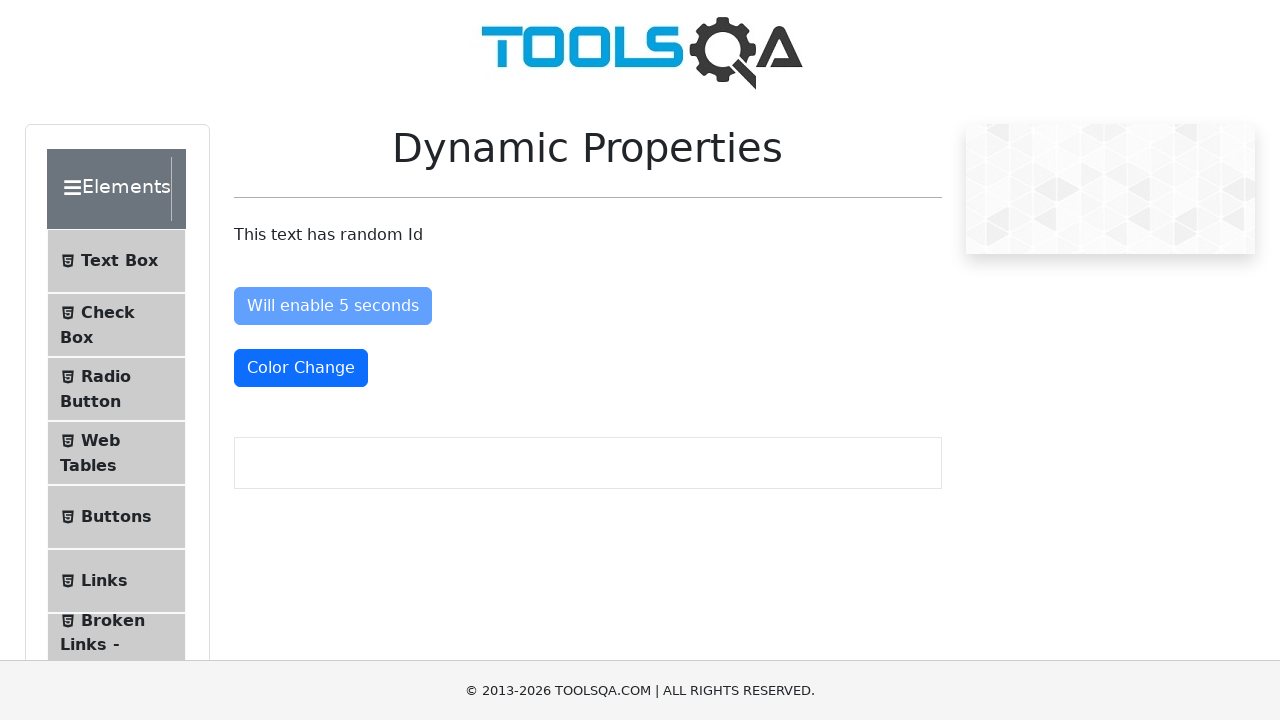

Verified text in main page area is visible
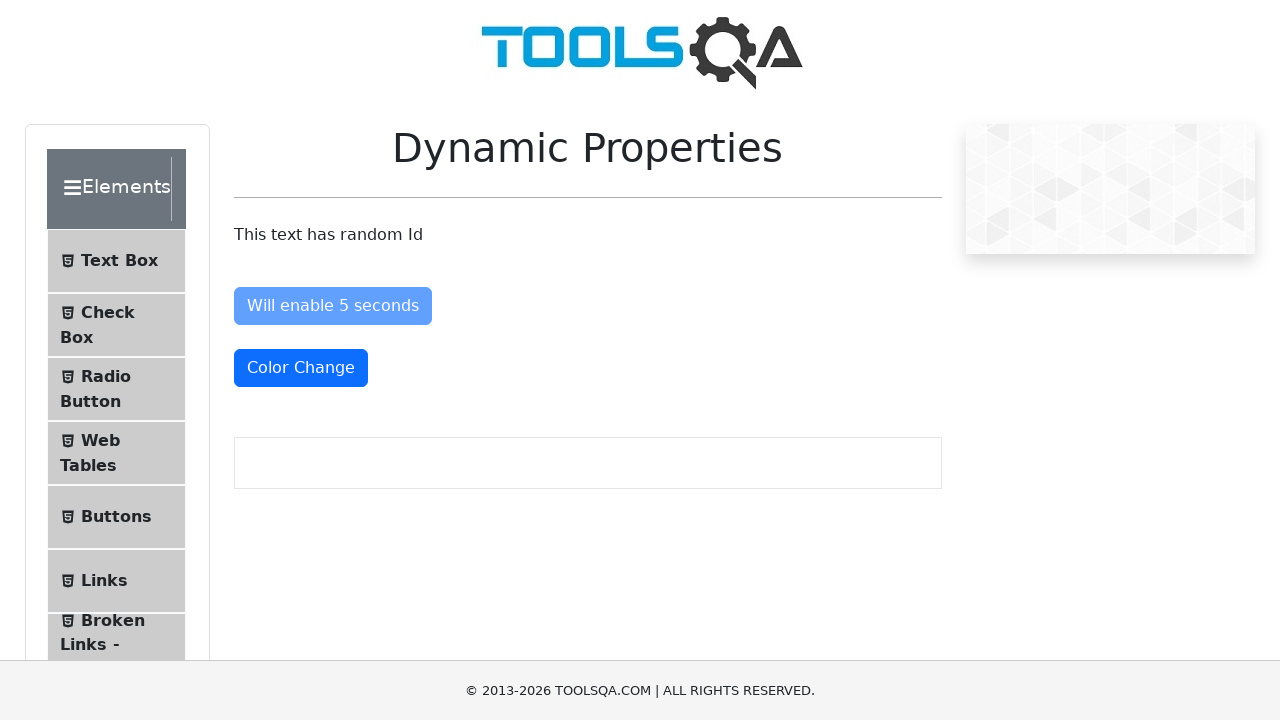

Verified text content matches 'This text has random Id'
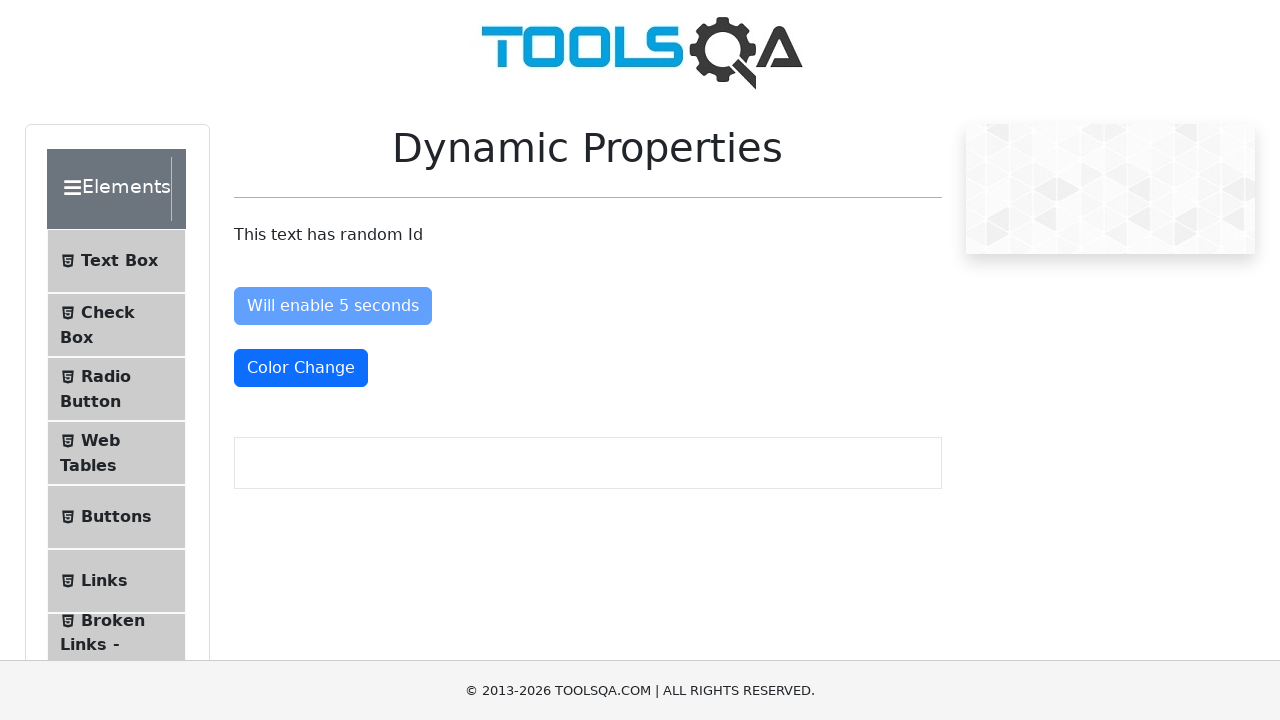

Verified first button is initially disabled
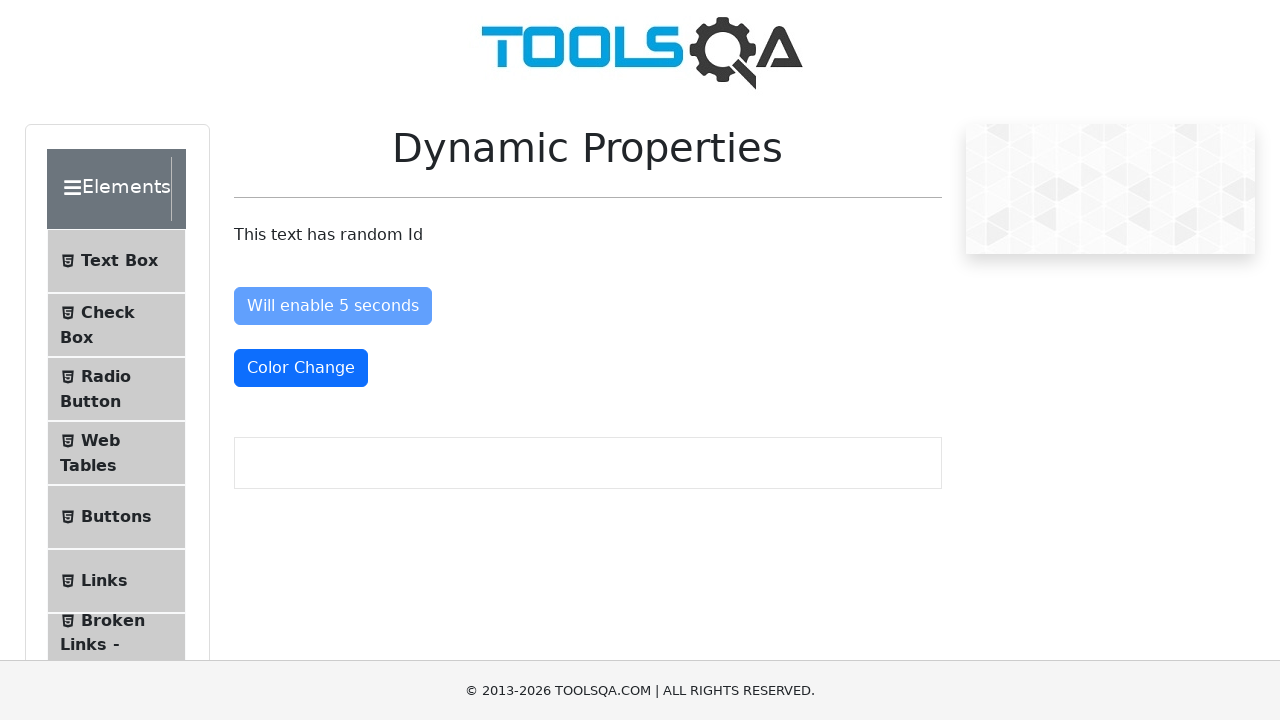

Verified first button label is 'Will enable 5 seconds'
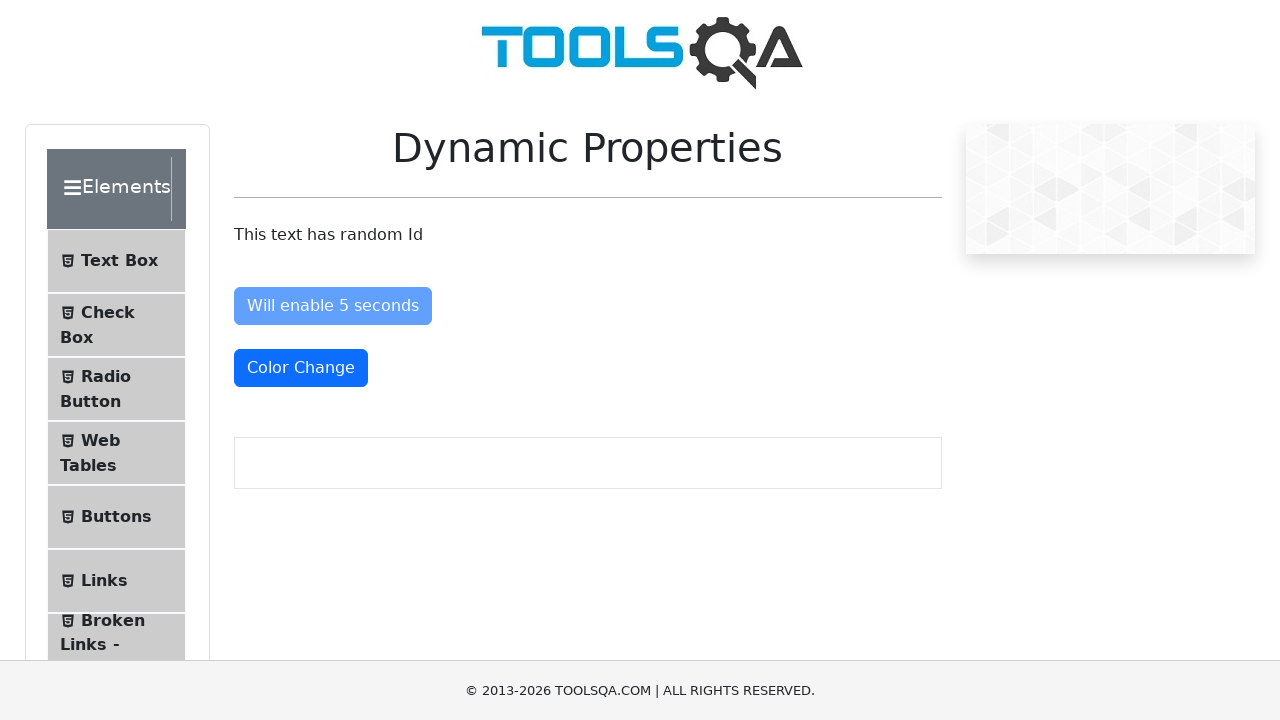

Verified second button is visible
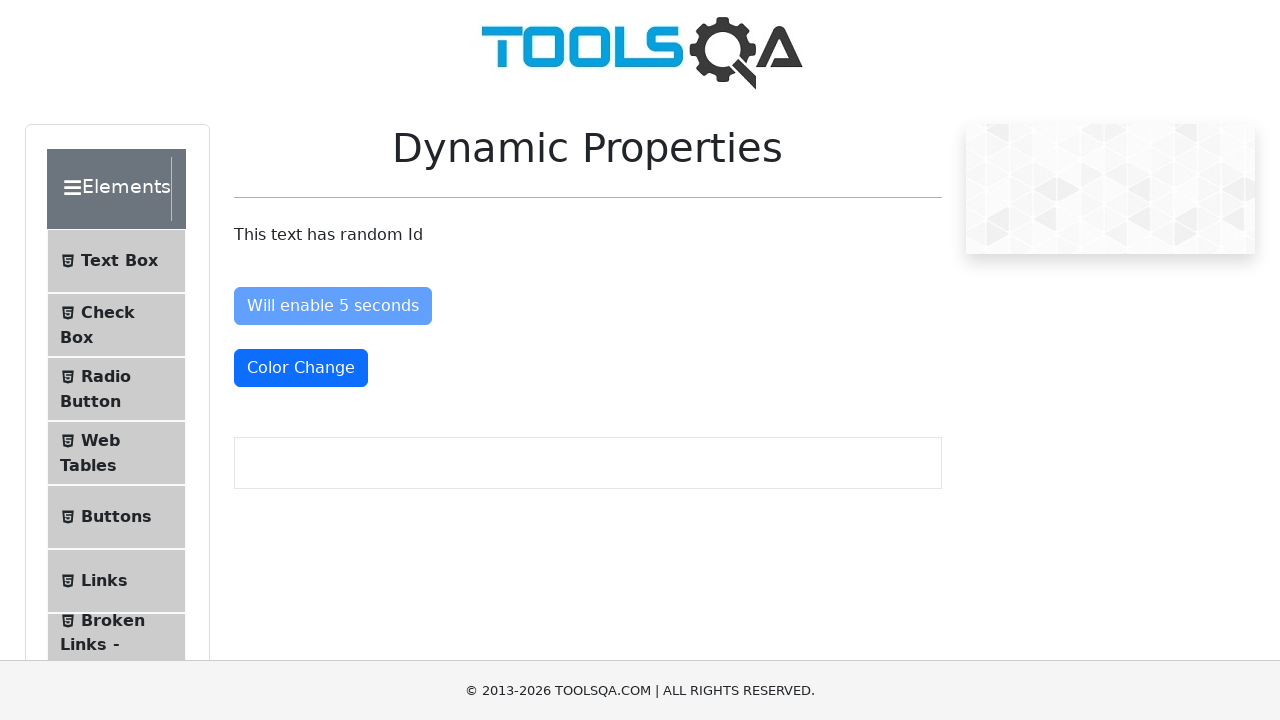

Verified second button label is 'Color Change'
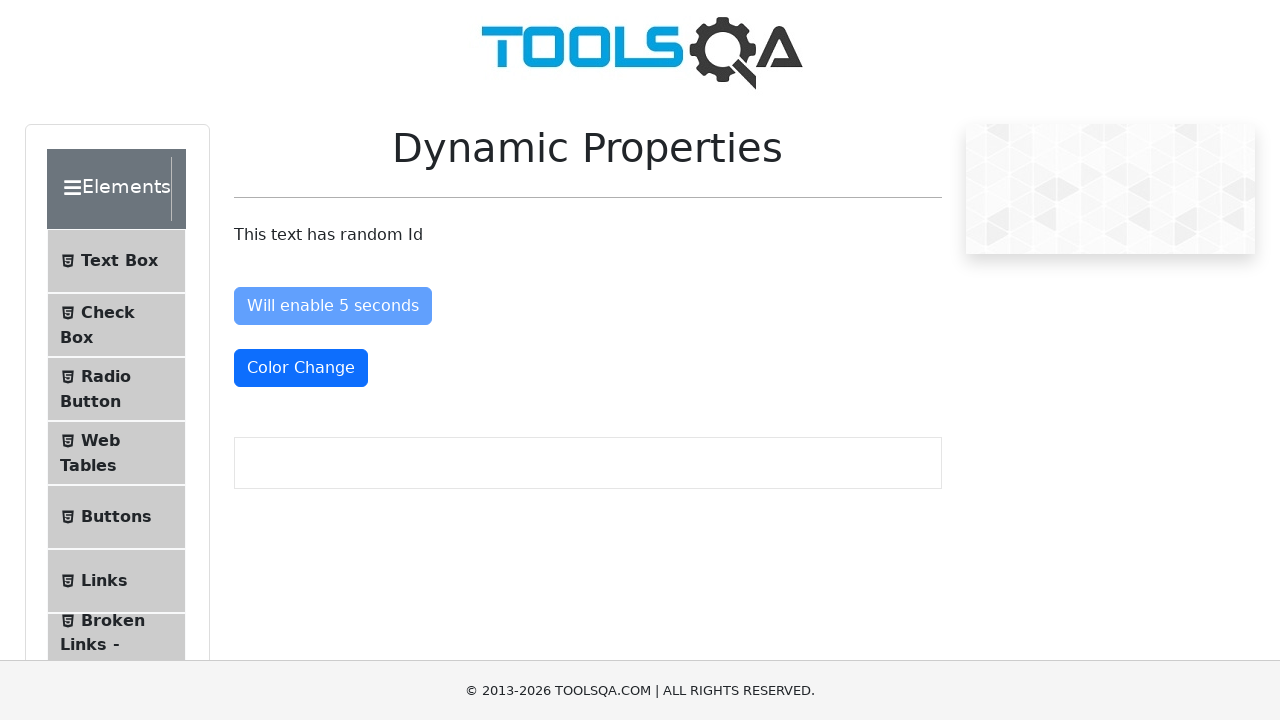

Retrieved initial color of second button
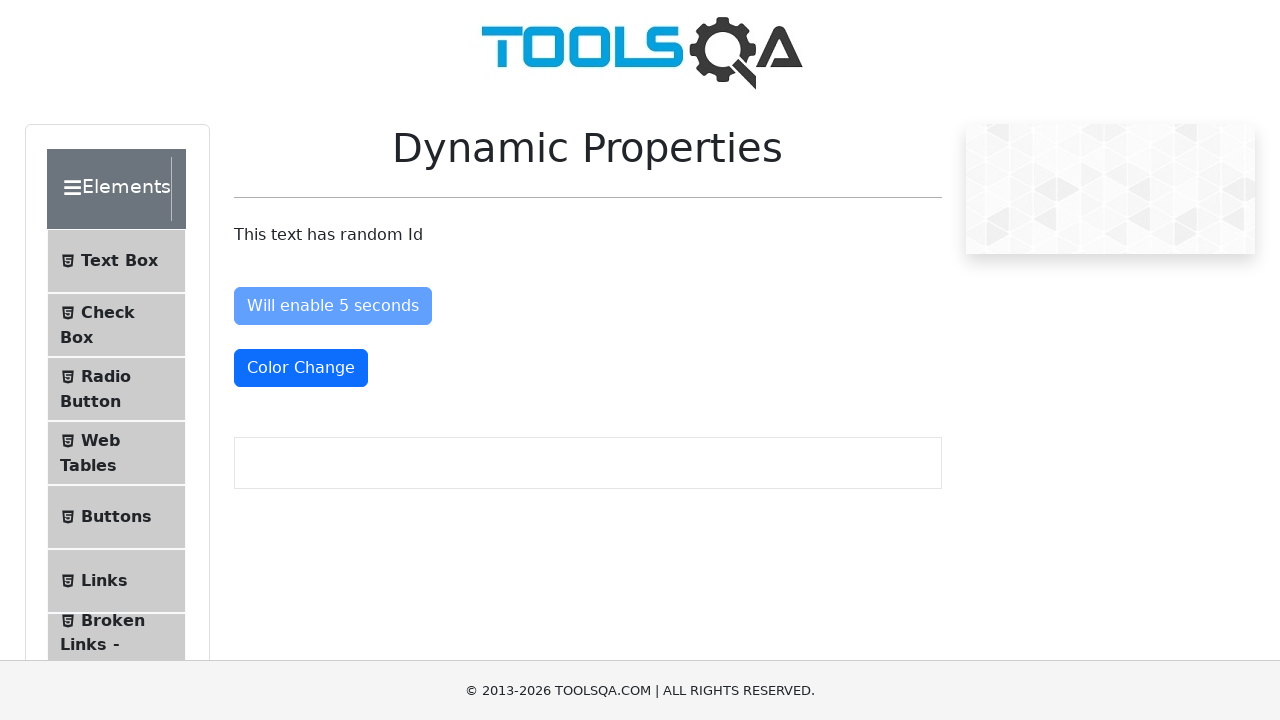

Verified second button initial color is white
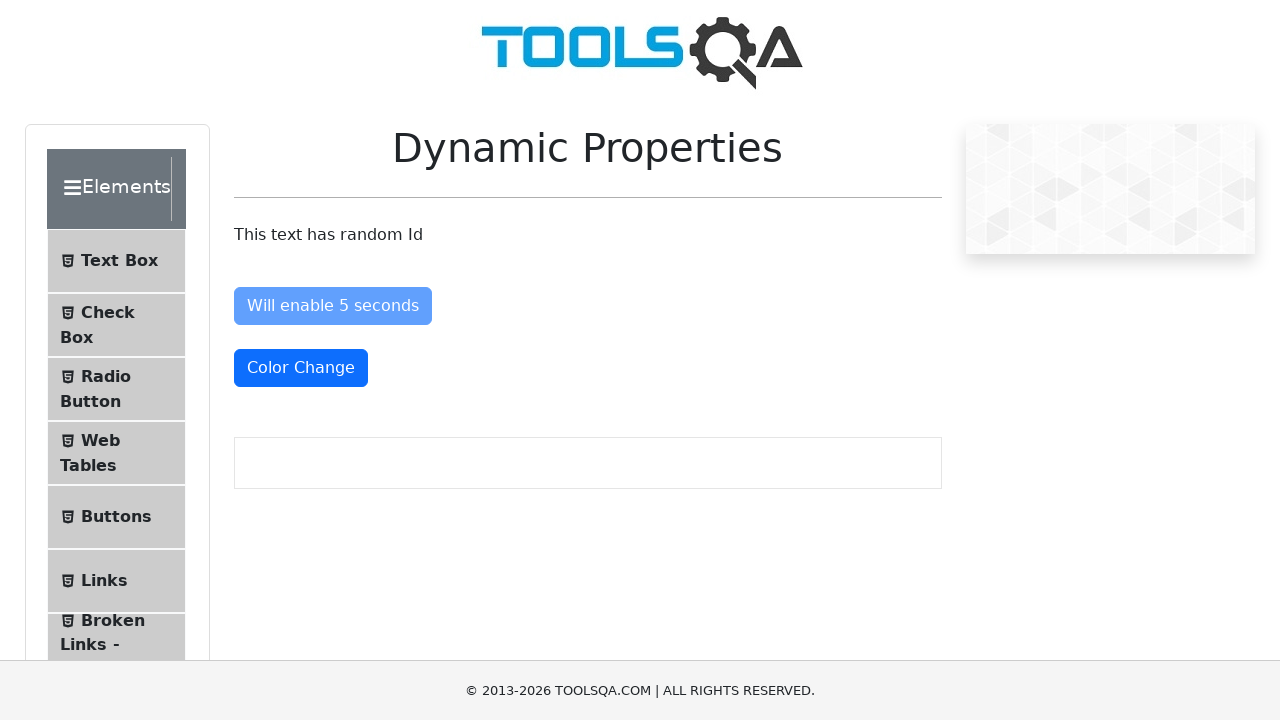

Verified third button is not visible initially
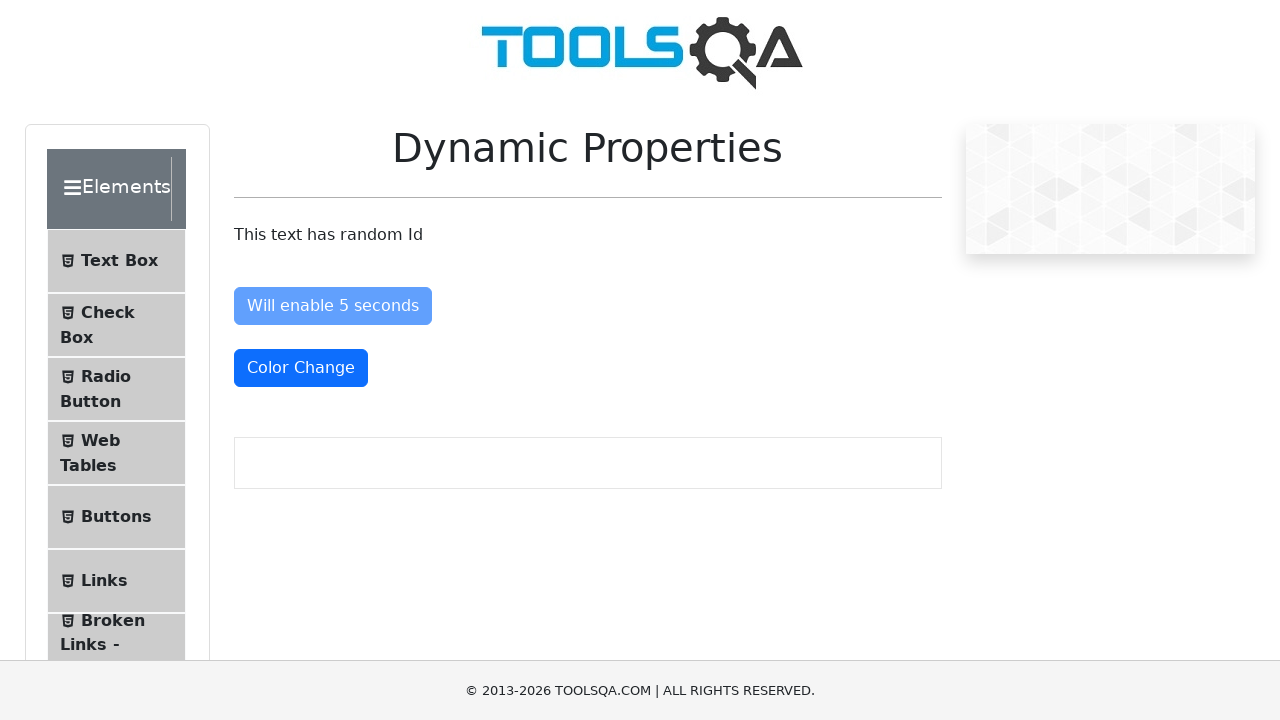

Waited for first button to become enabled (5 seconds elapsed)
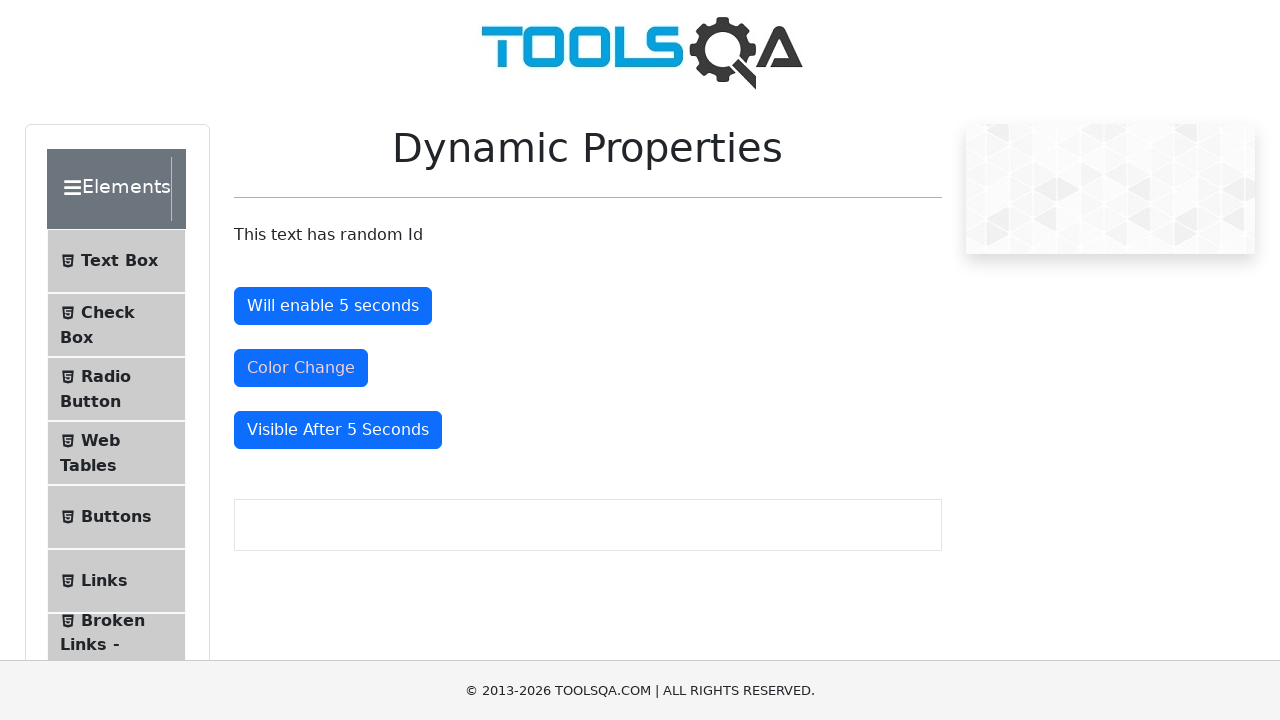

Verified first button is now enabled
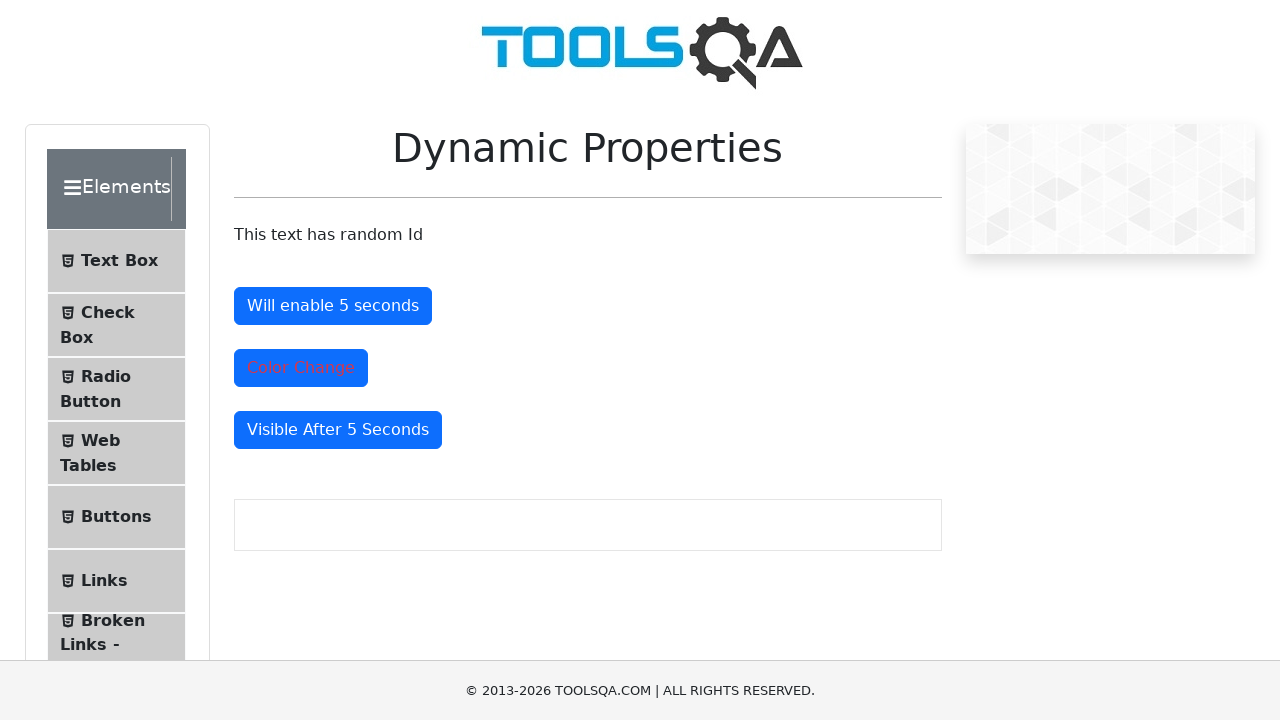

Waited for second button color to change to red
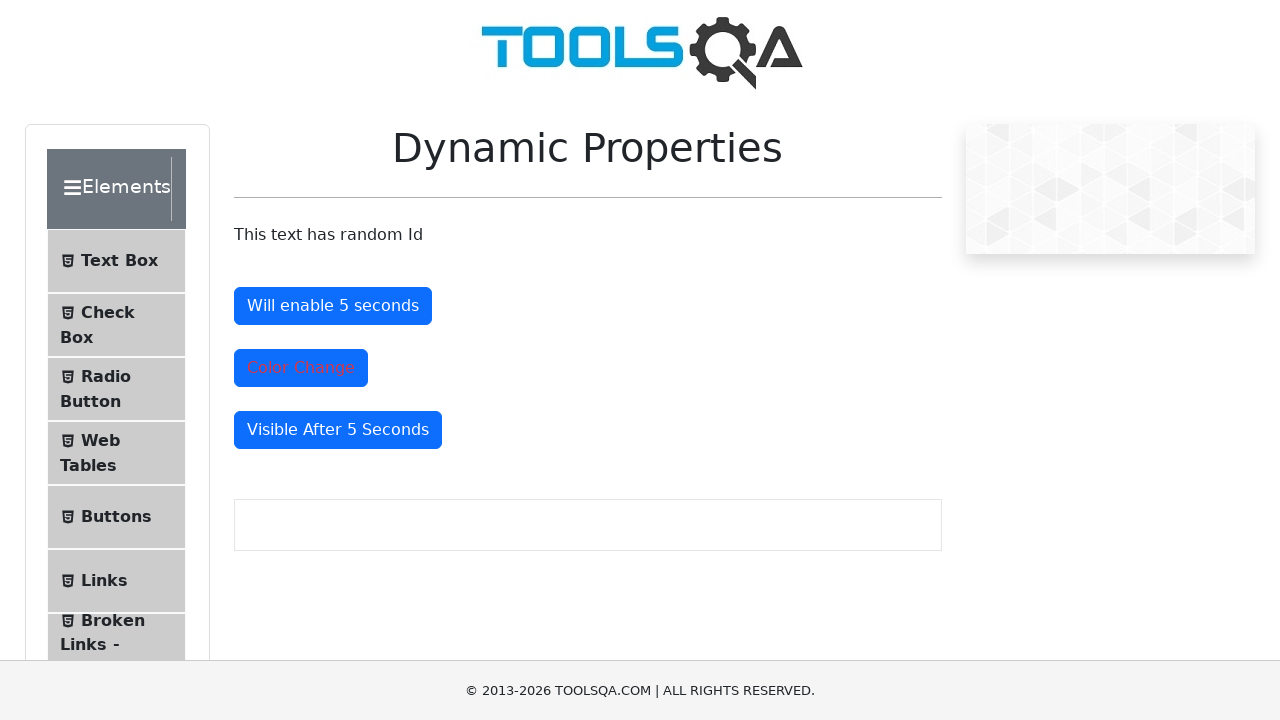

Verified third button is now visible
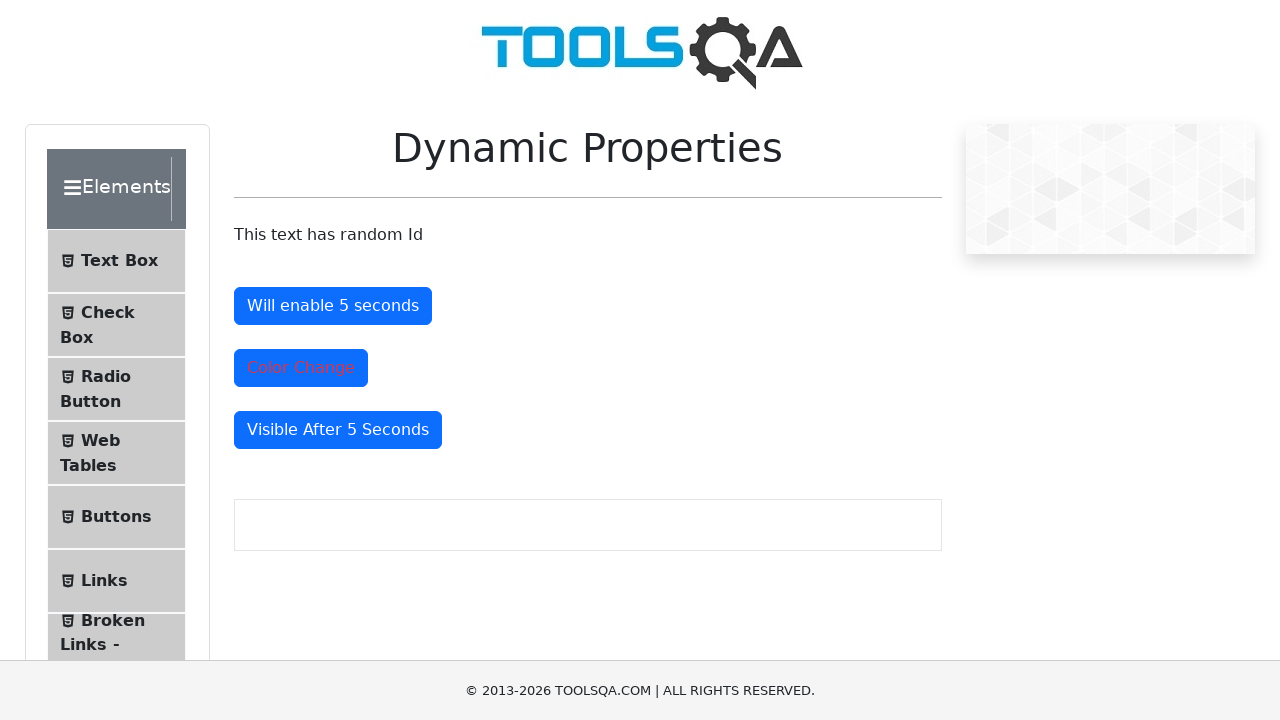

Verified third button label is 'Visible After 5 Seconds'
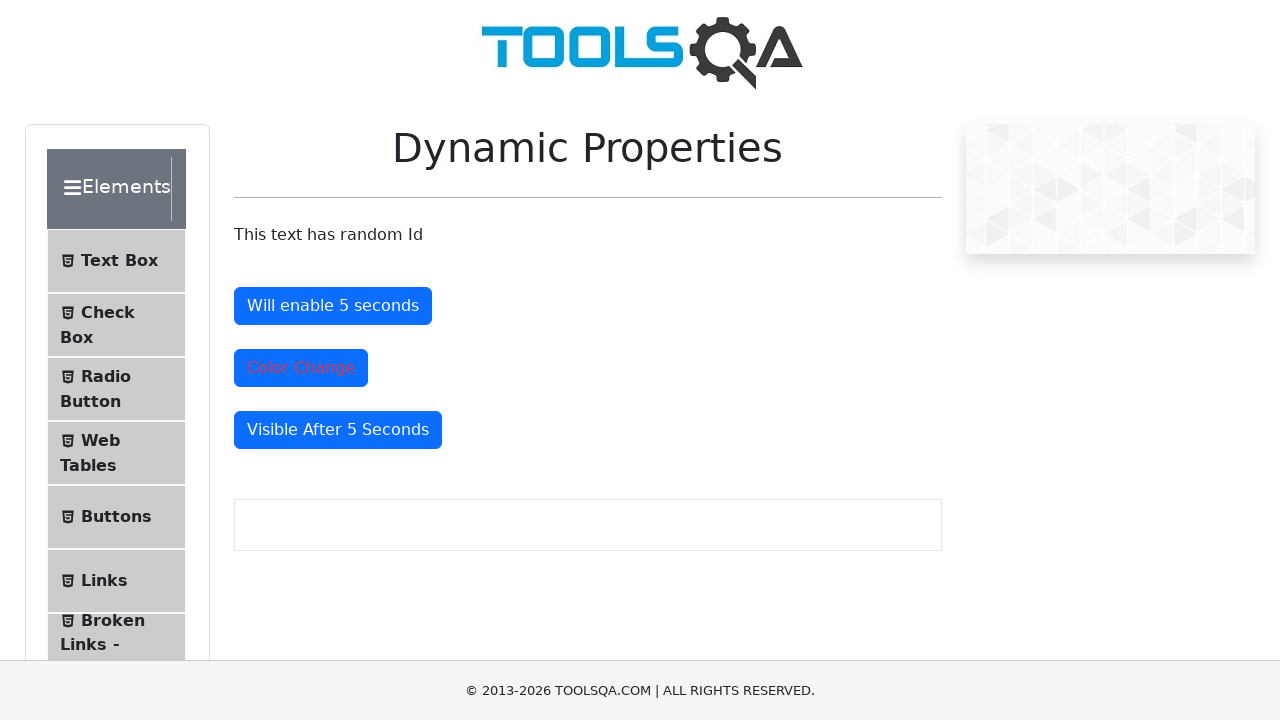

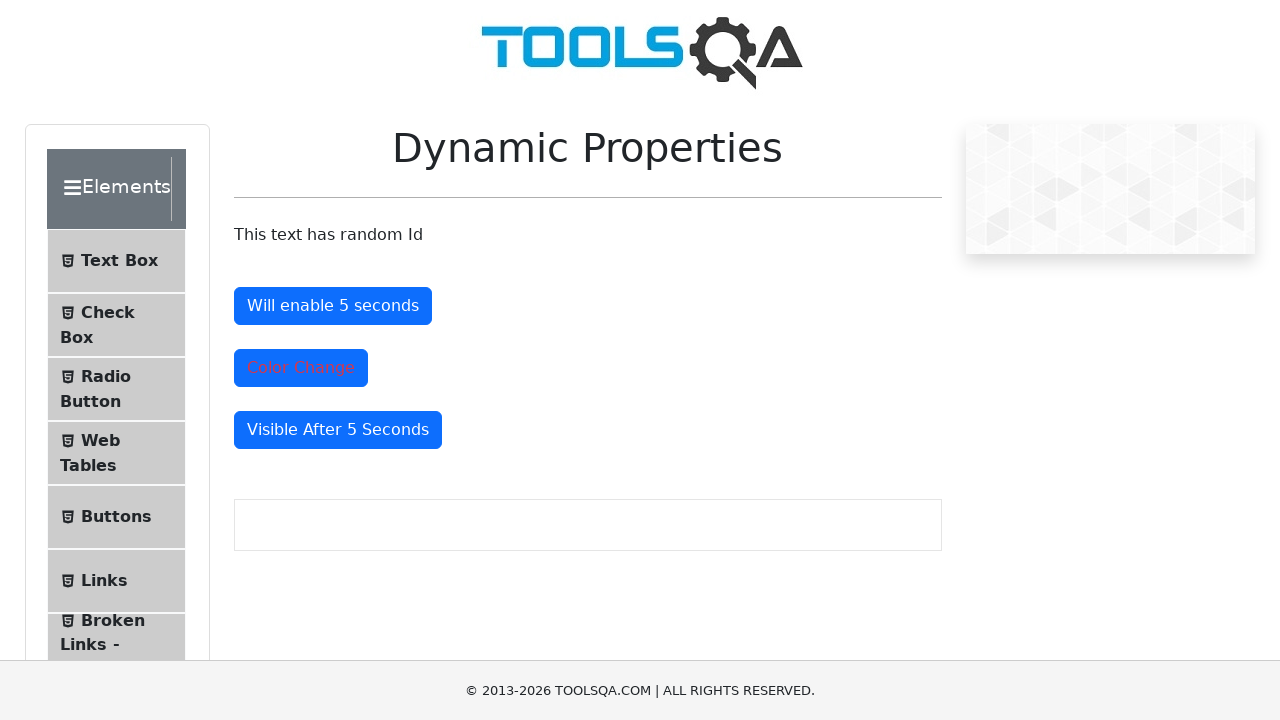